Tests navigation on the Playwright documentation site by clicking the "Get started" link and verifying the URL contains "intro"

Starting URL: https://playwright.dev/

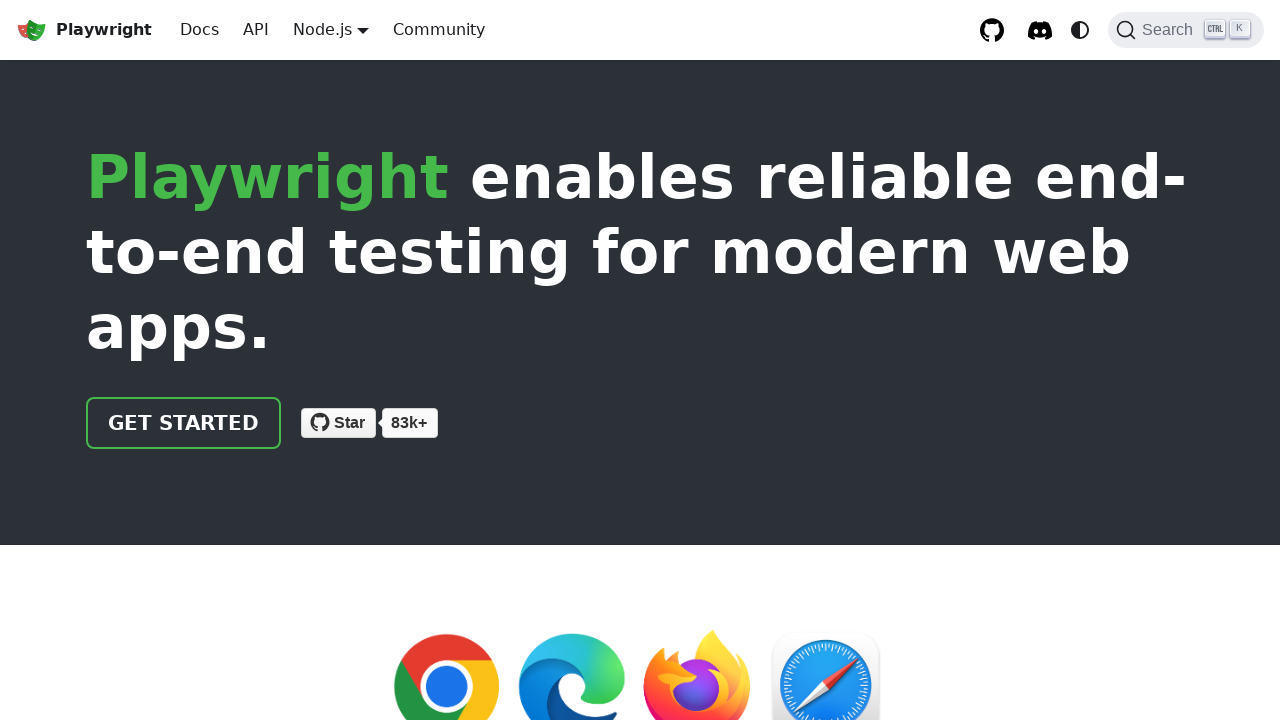

Clicked 'Get started' link on Playwright documentation site at (184, 423) on internal:role=link[name="Get started"i]
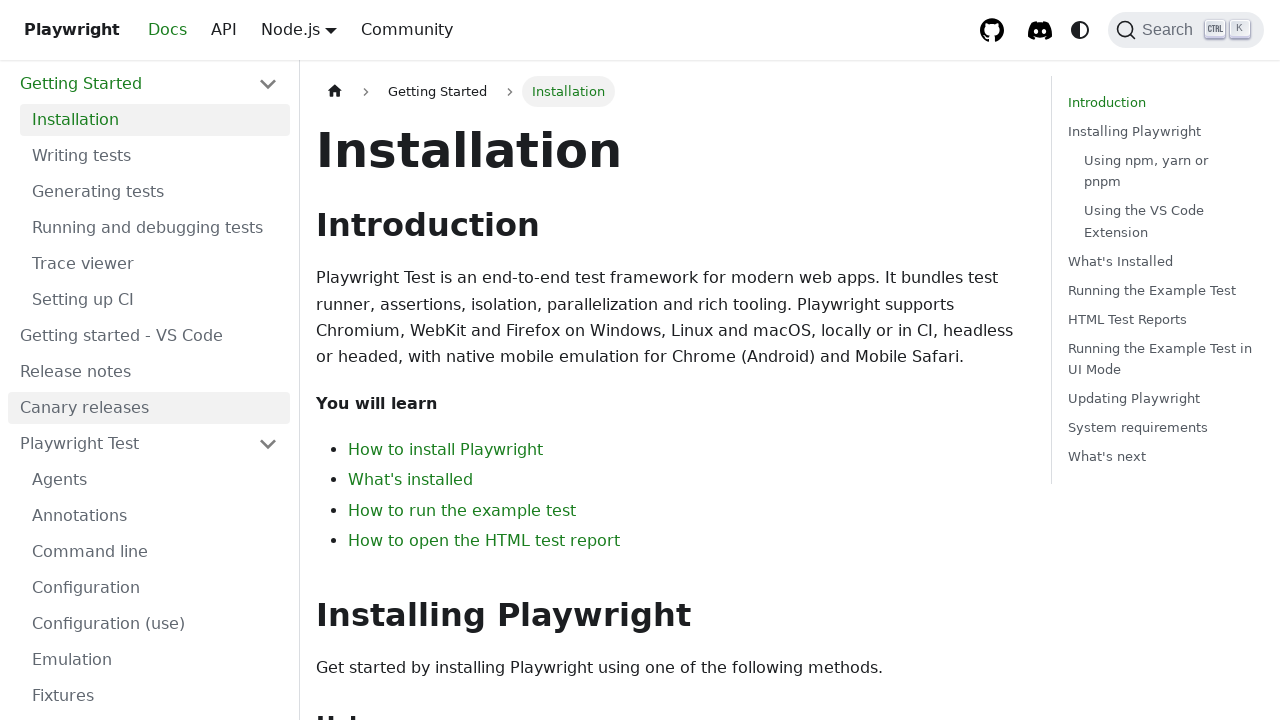

Verified navigation to intro page - URL contains 'intro'
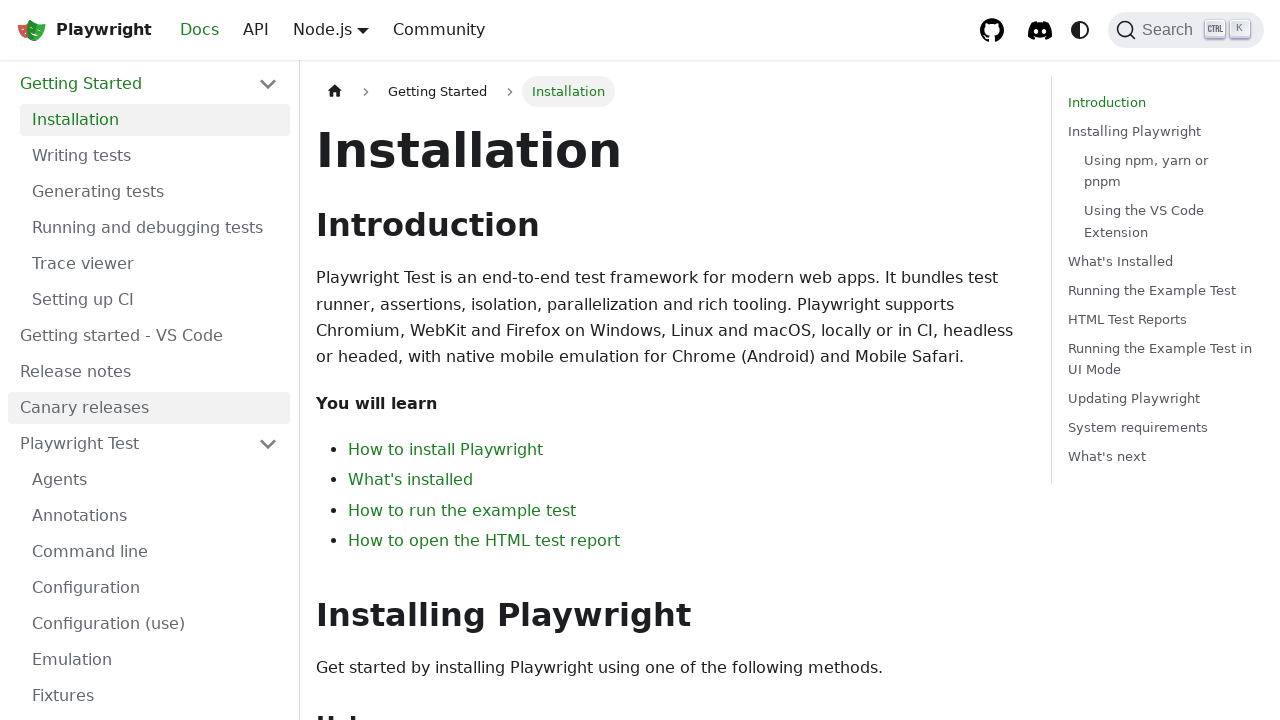

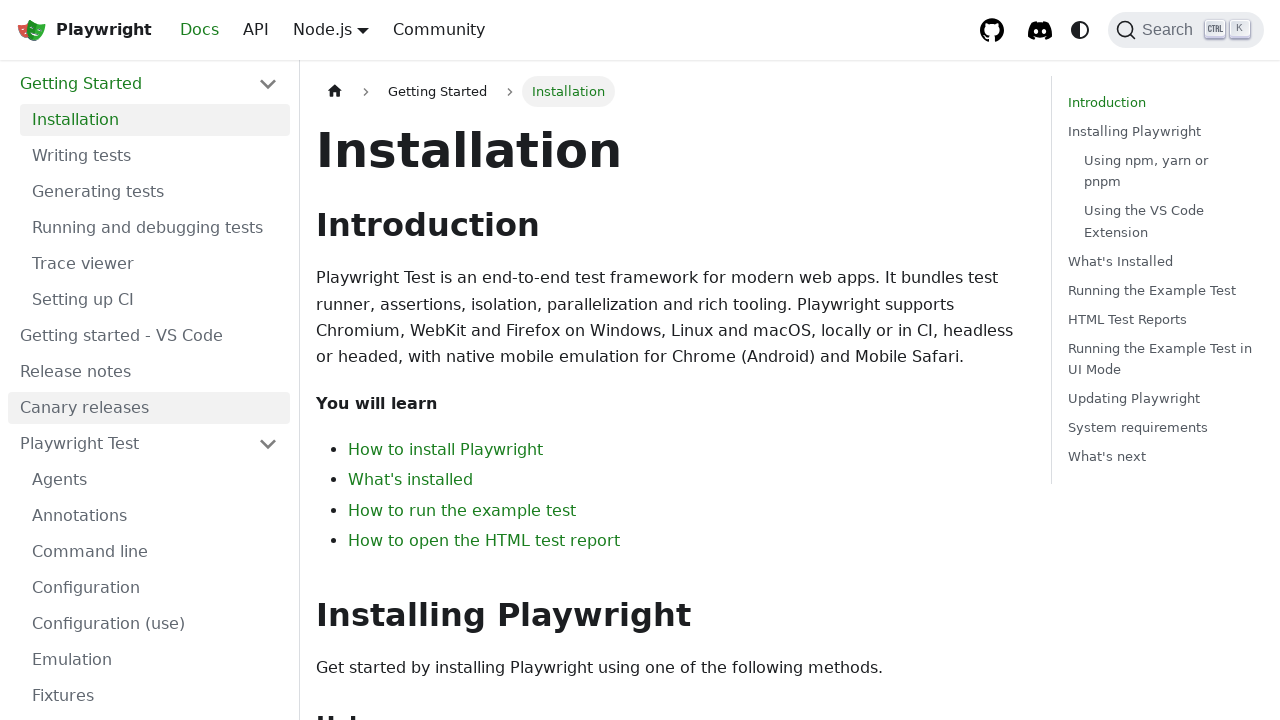